Tests firstName field validation with emoji characters

Starting URL: https://buggy.justtestit.org/register

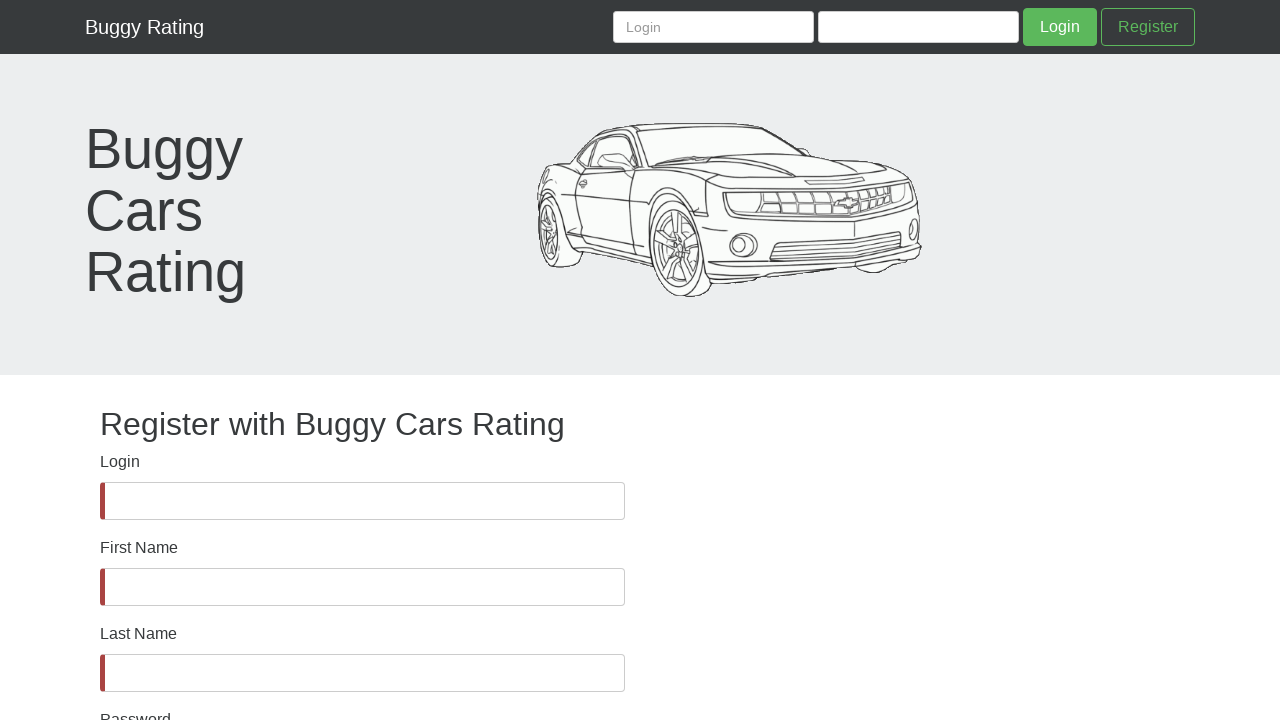

Waited for firstName field to be visible
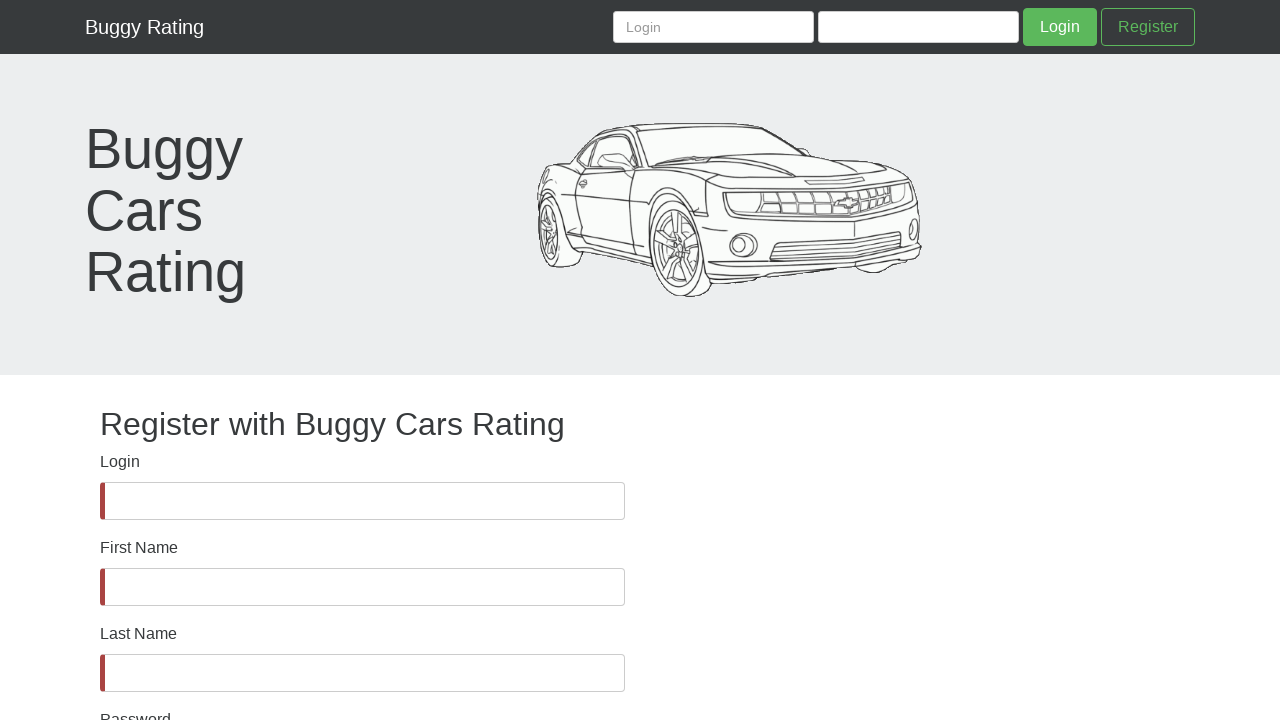

Filled firstName field with emoji characters: 😎✌😎✌🤷‍♀️😎✌🤷‍♀️😎😎😎 on #firstName
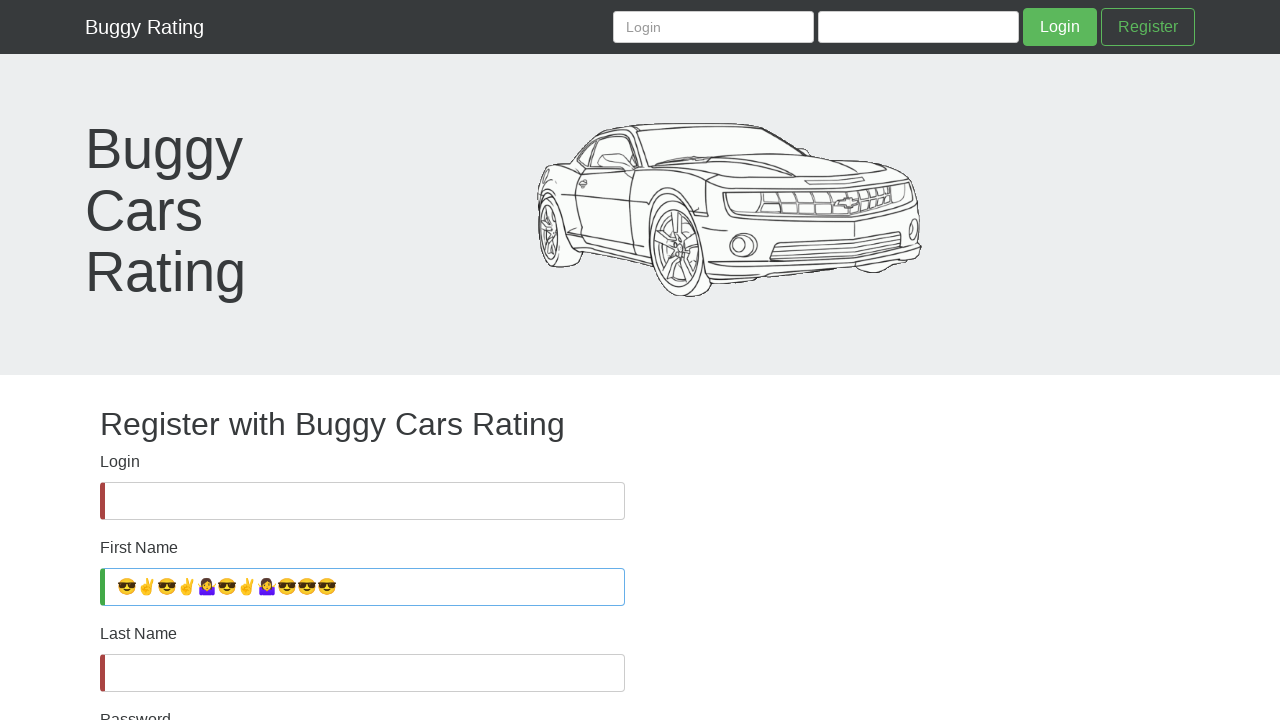

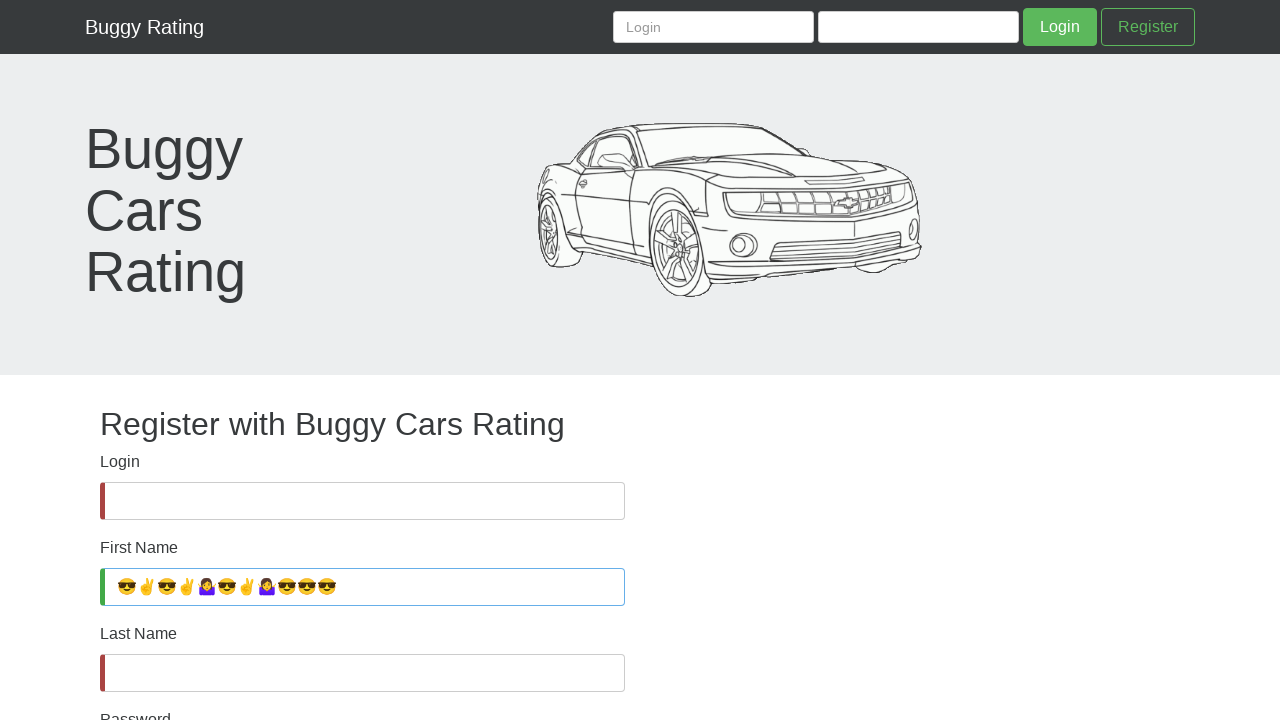